Tests that you can cancel out of an error message by triggering the error, then adding content and canceling to dismiss it

Starting URL: https://devmountain-qa.github.io/employee-manager/1.2_Version/index.html

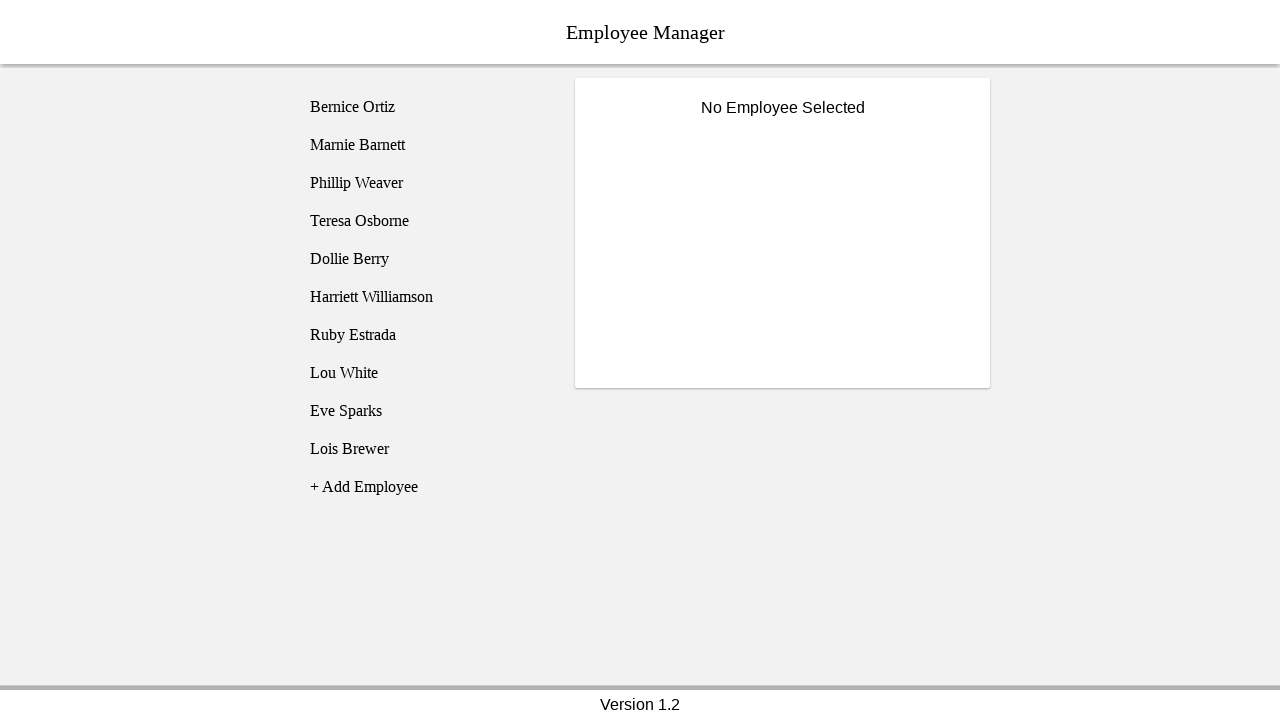

Clicked on Bernice Ortiz employee at (425, 107) on [name='employee1']
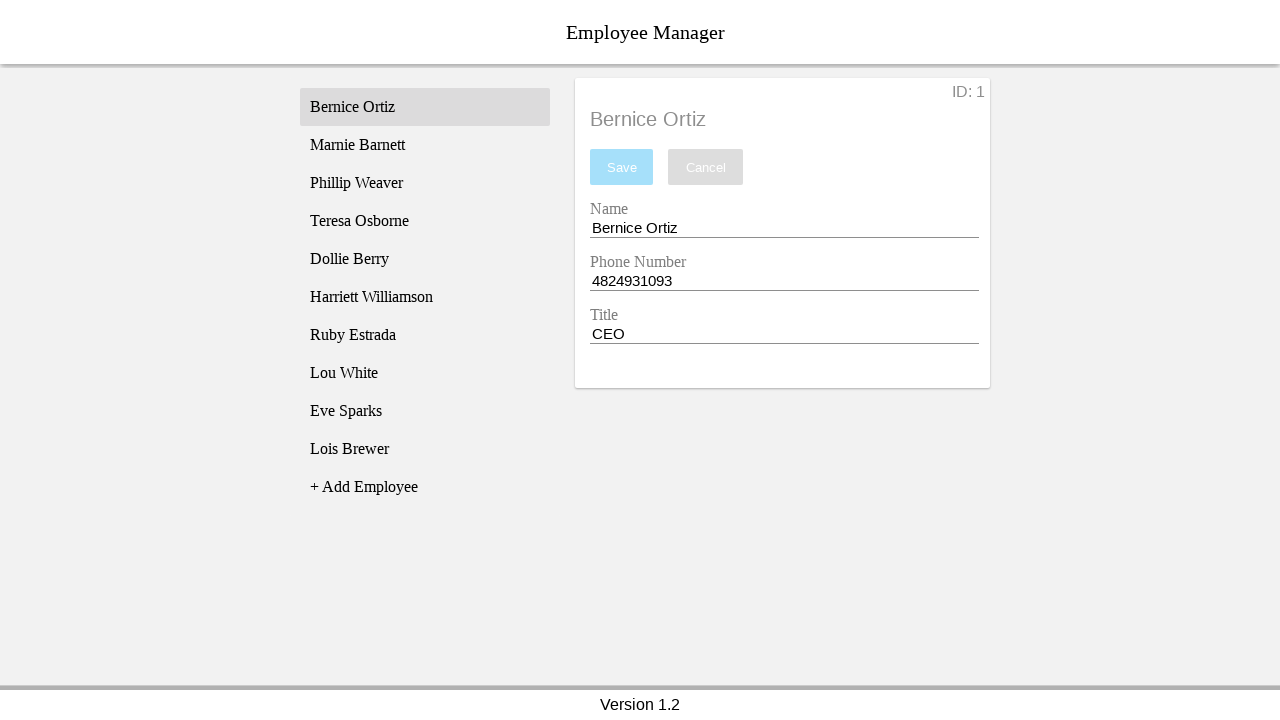

Name input field became visible
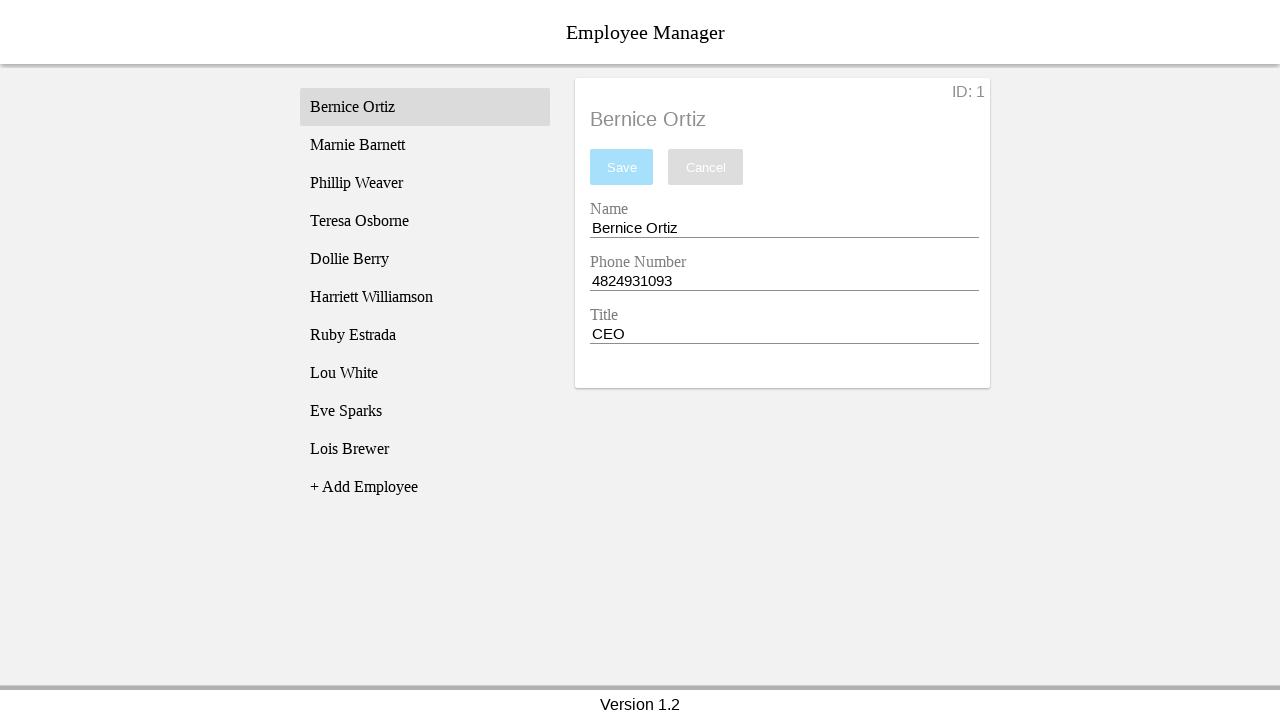

Cleared the name input field completely on [name='nameEntry']
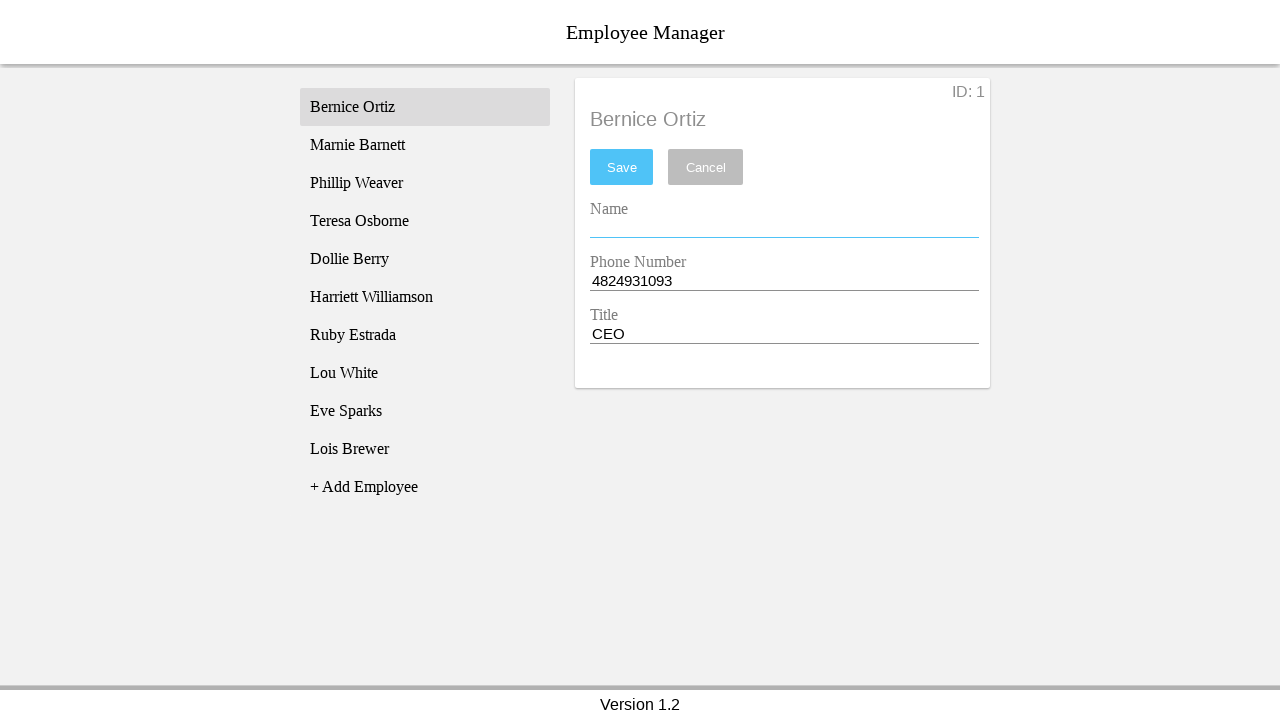

Pressed space in name input on [name='nameEntry']
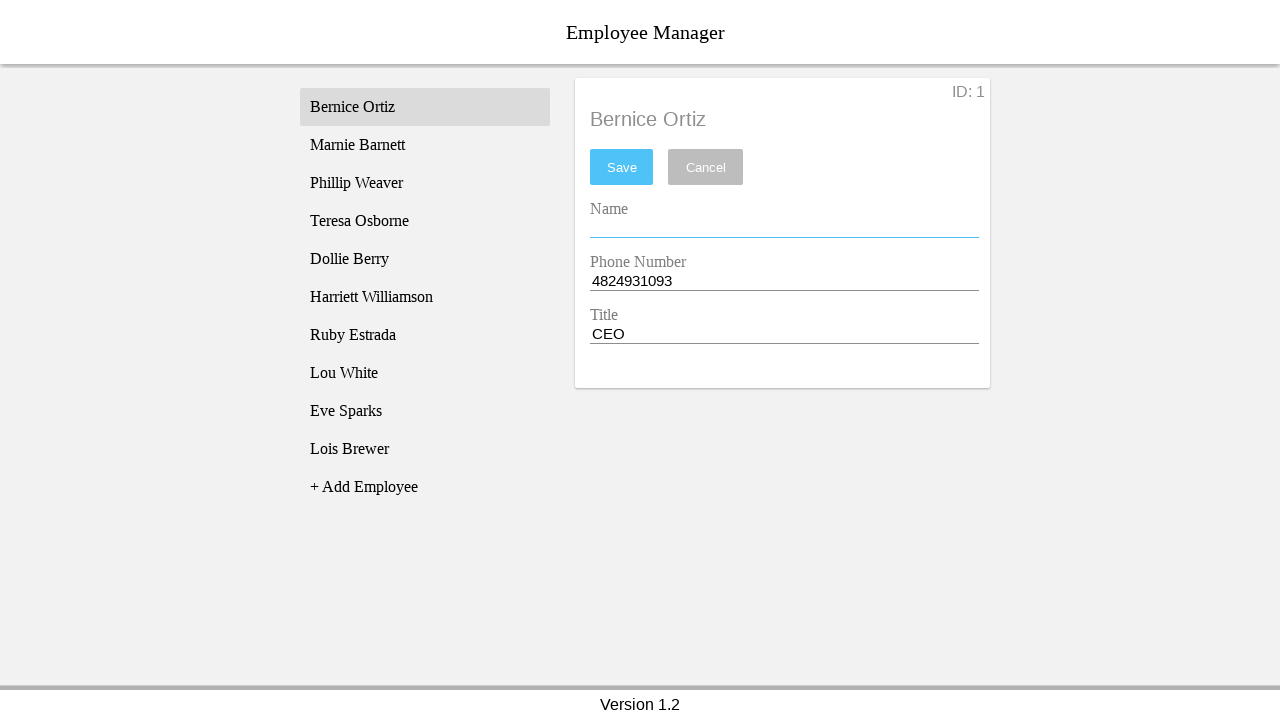

Pressed backspace to trigger empty validation on [name='nameEntry']
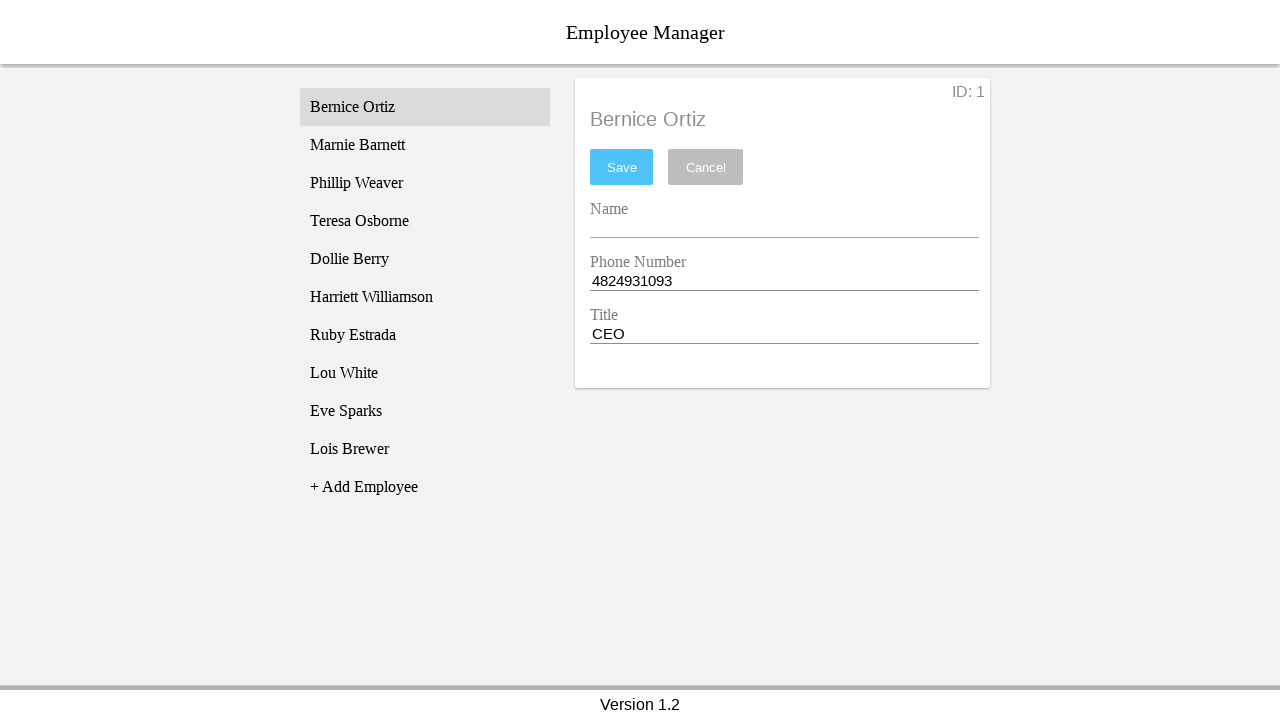

Clicked save button to trigger error at (622, 167) on #saveBtn
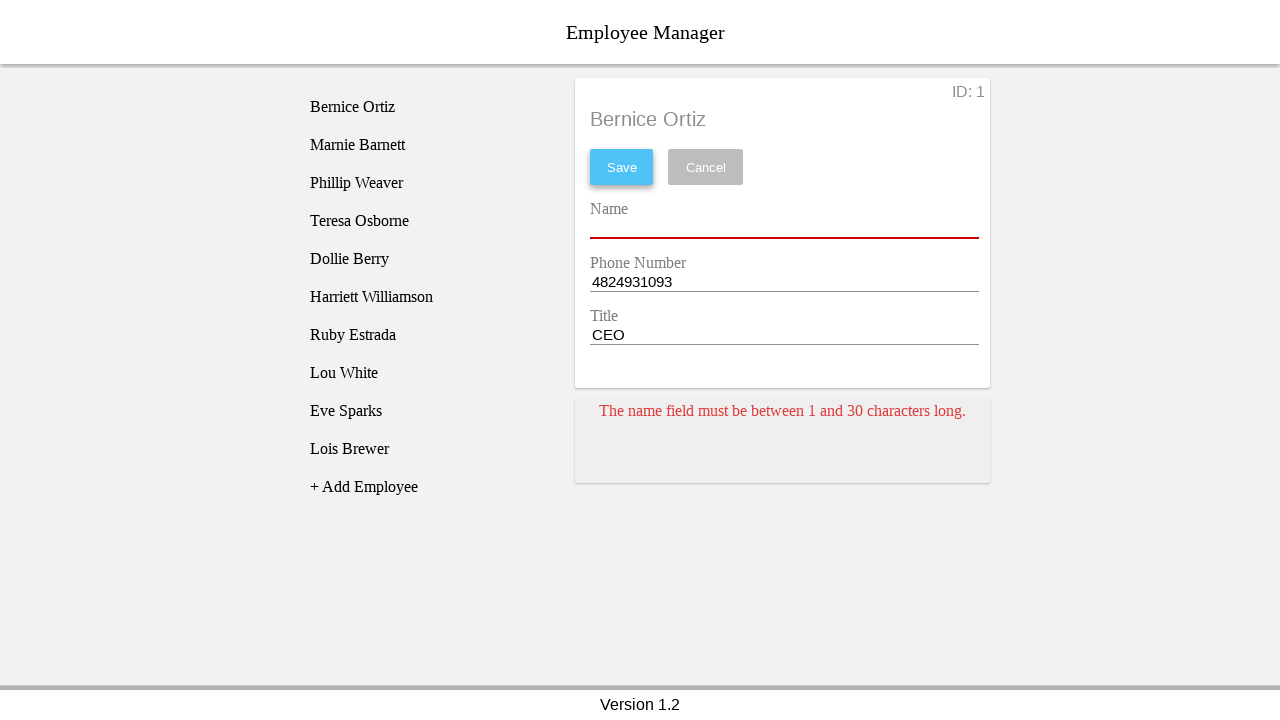

Error card appeared
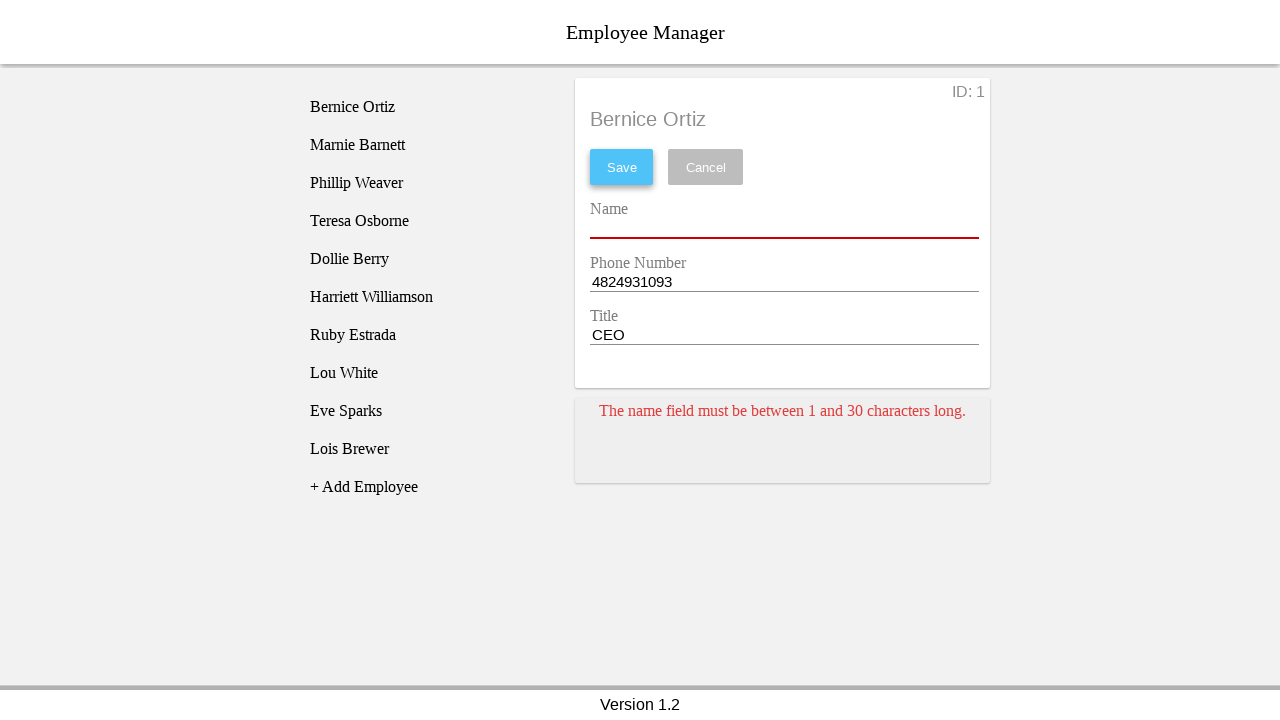

Pressed space in name input on [name='nameEntry']
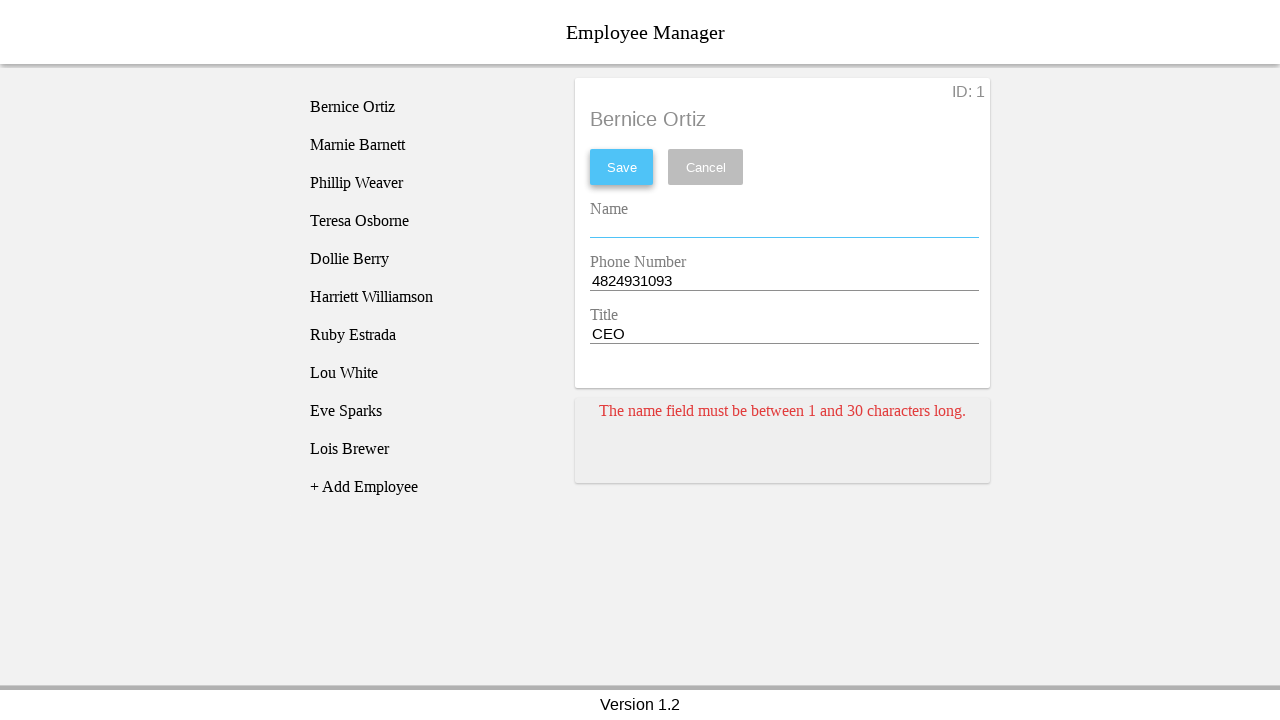

Clicked cancel button to dismiss error at (706, 167) on [name='cancel']
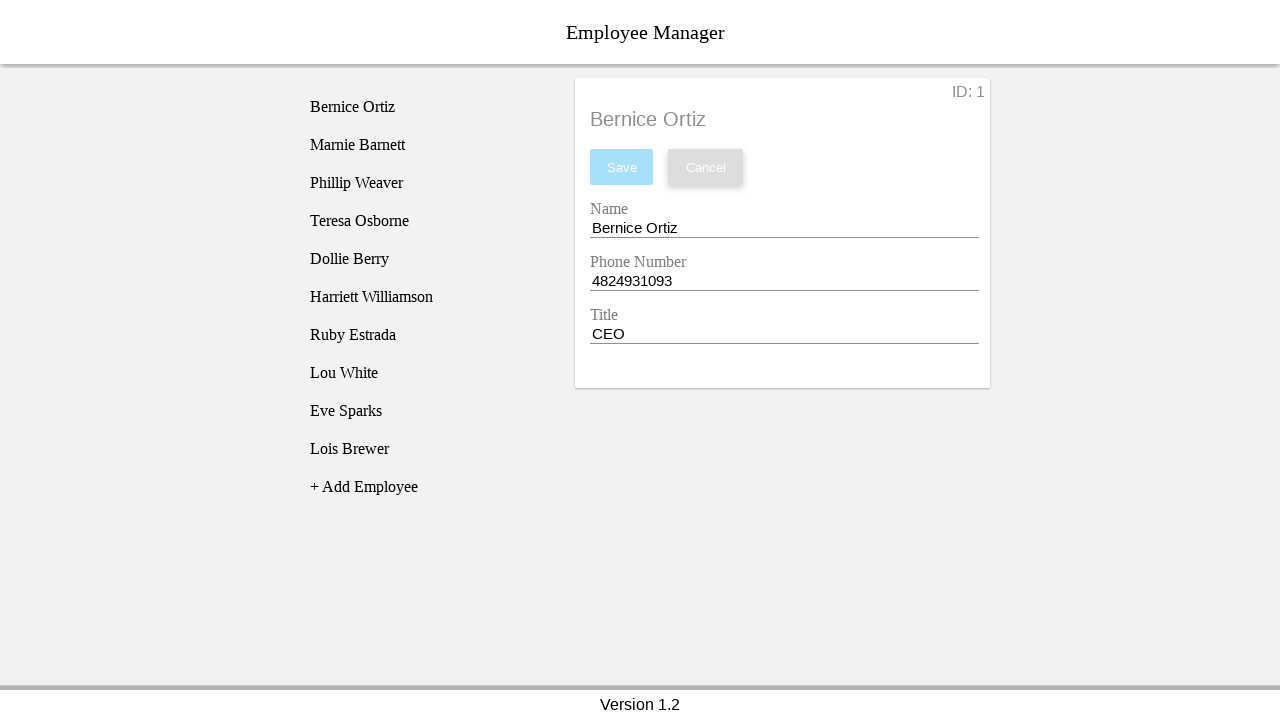

Waited for UI to update after cancel
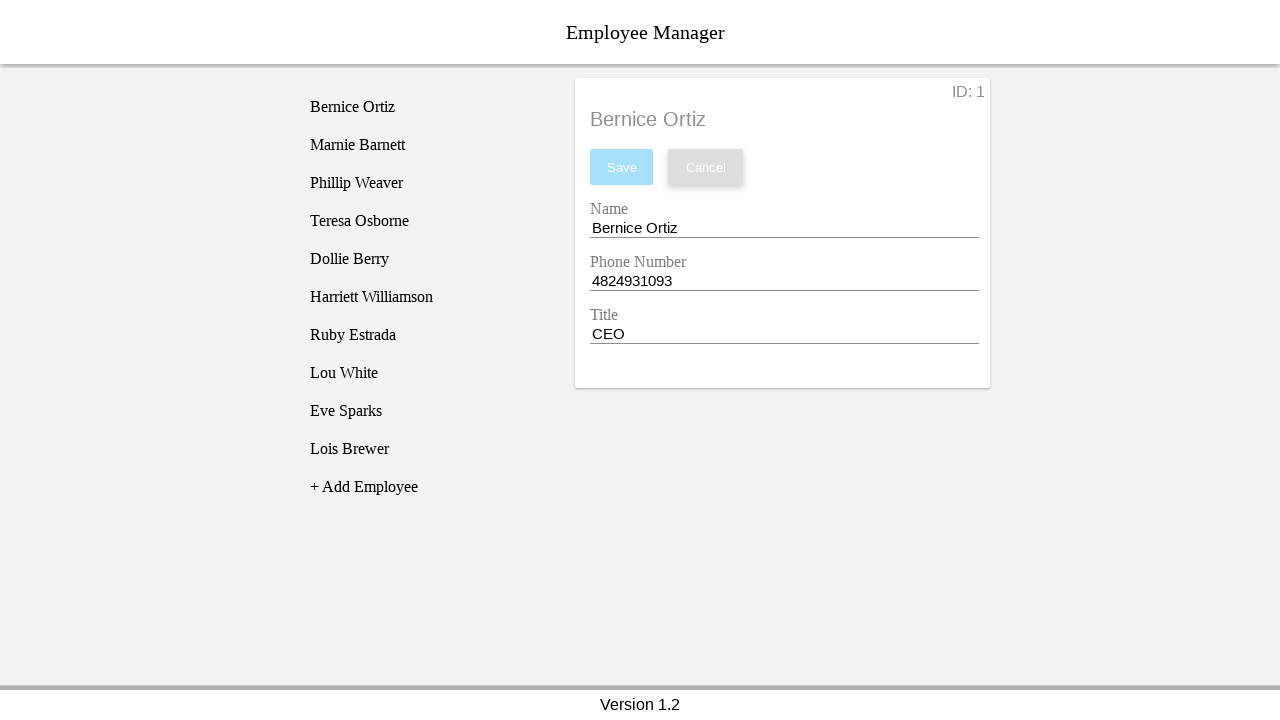

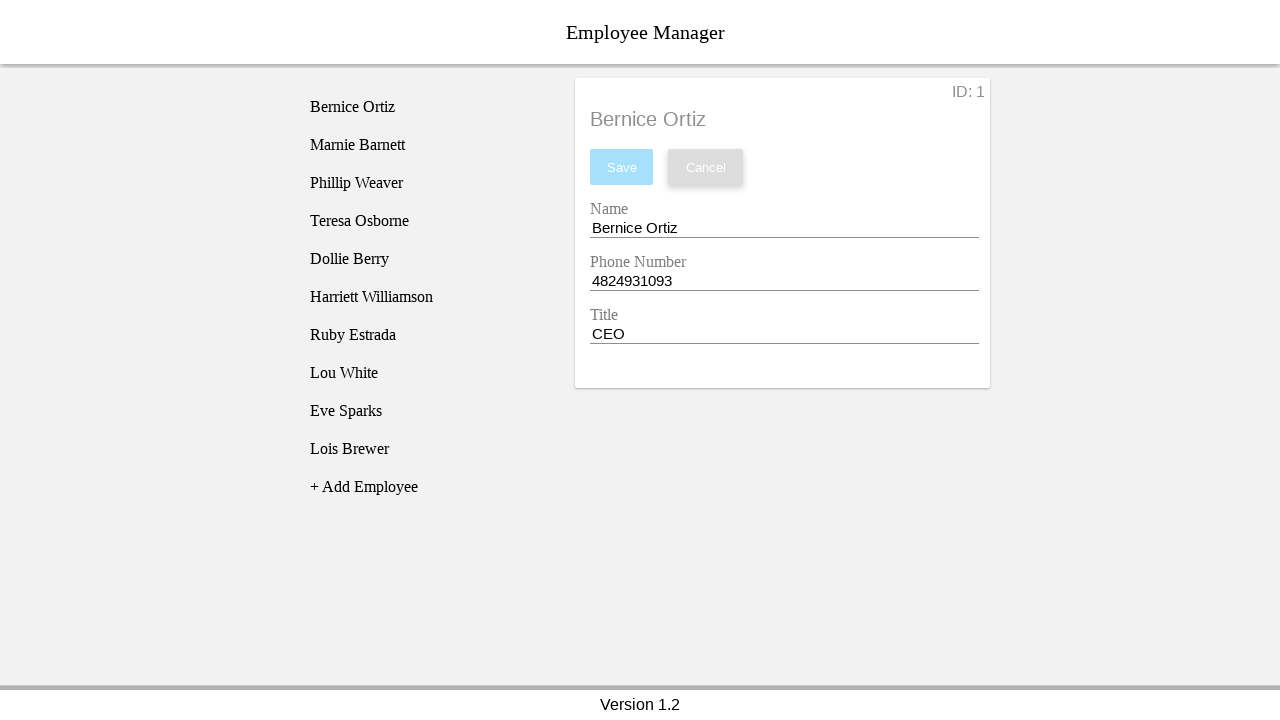